Tests file upload functionality by selecting and uploading an image file through a file input element

Starting URL: http://xndev.com/display-image/

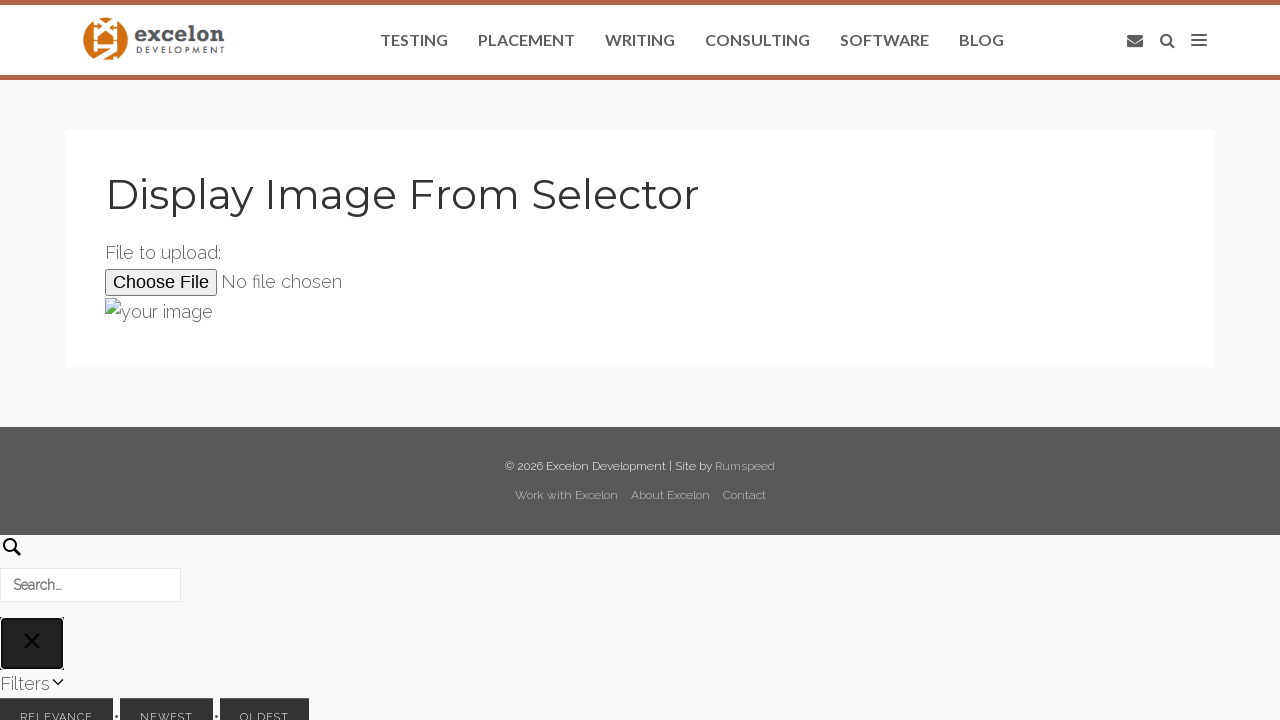

Located file input element
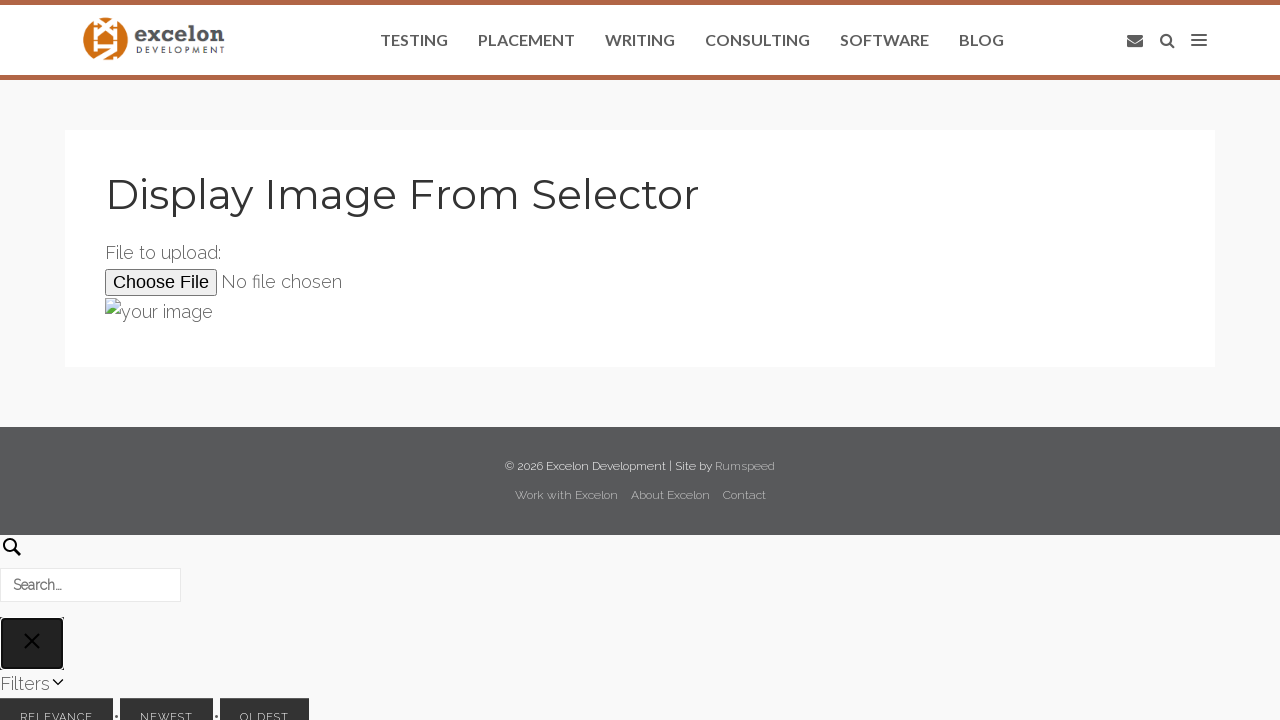

Uploaded test_image.jpg file through file input element
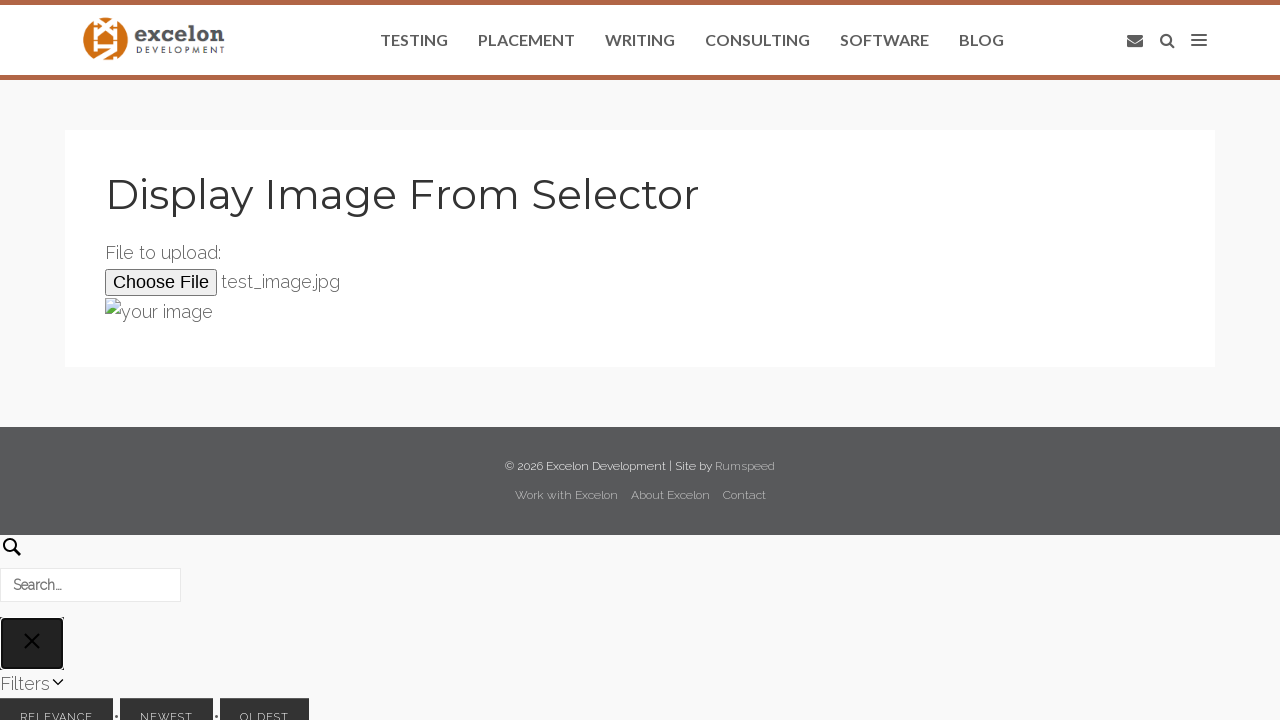

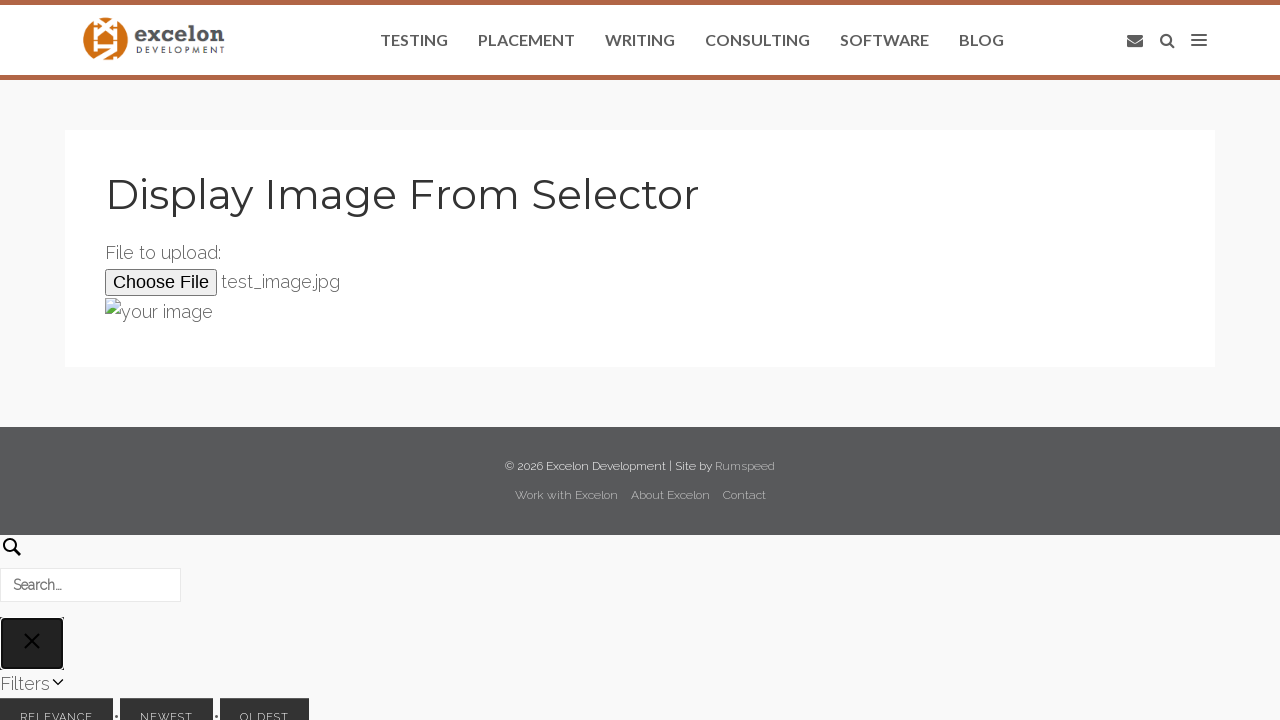